Tests download functionality with specific download settings by clicking the download button

Starting URL: https://leafground.com/grid.xhtml

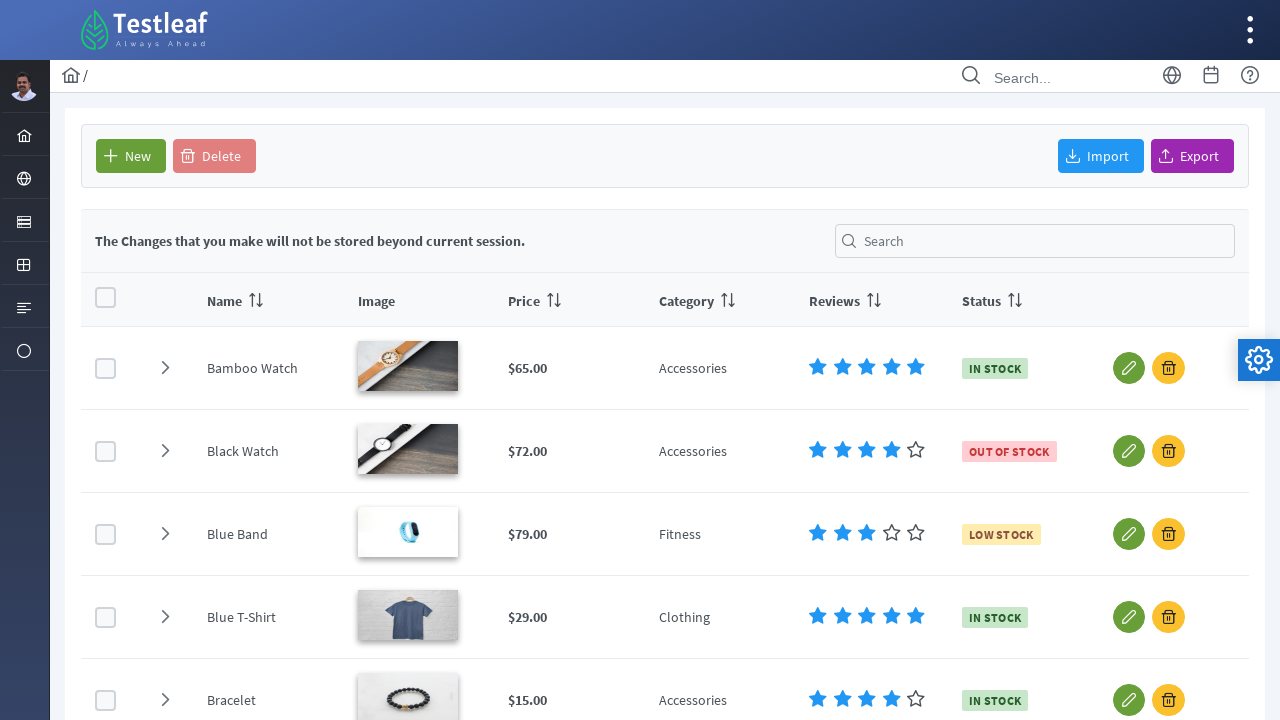

Clicked the download button to initiate file download at (1192, 156) on #form\:j_idt93
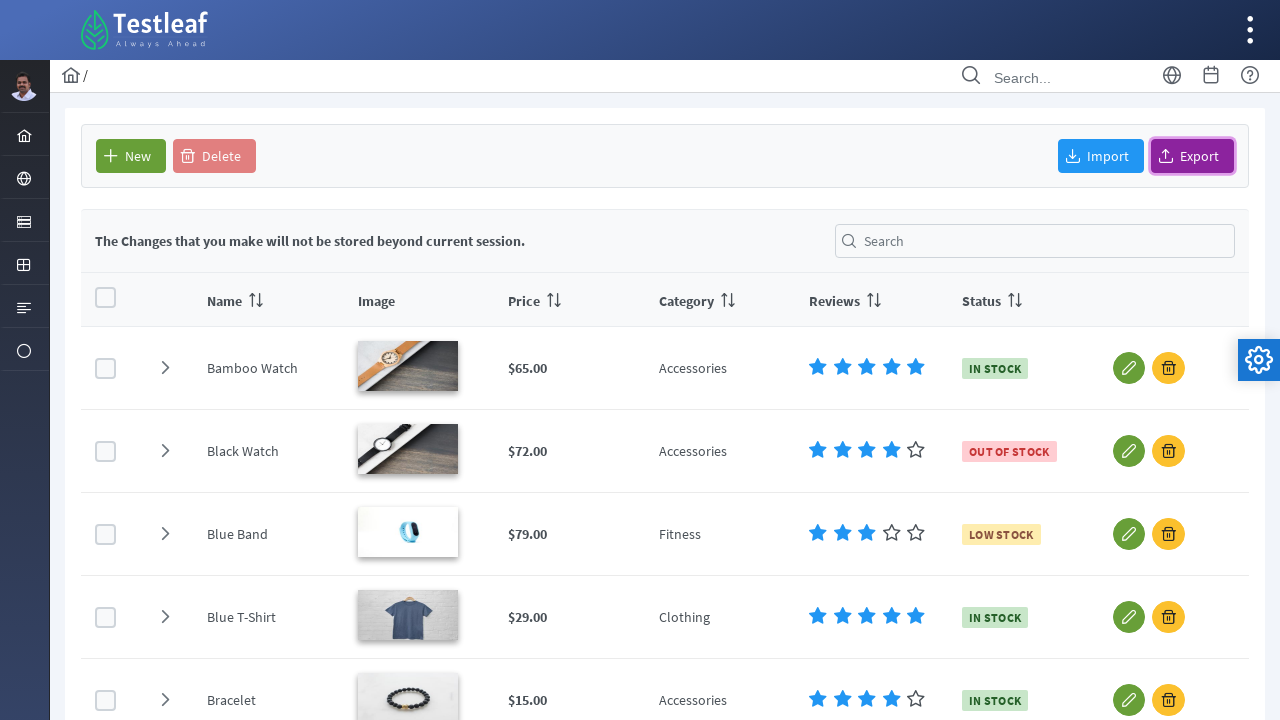

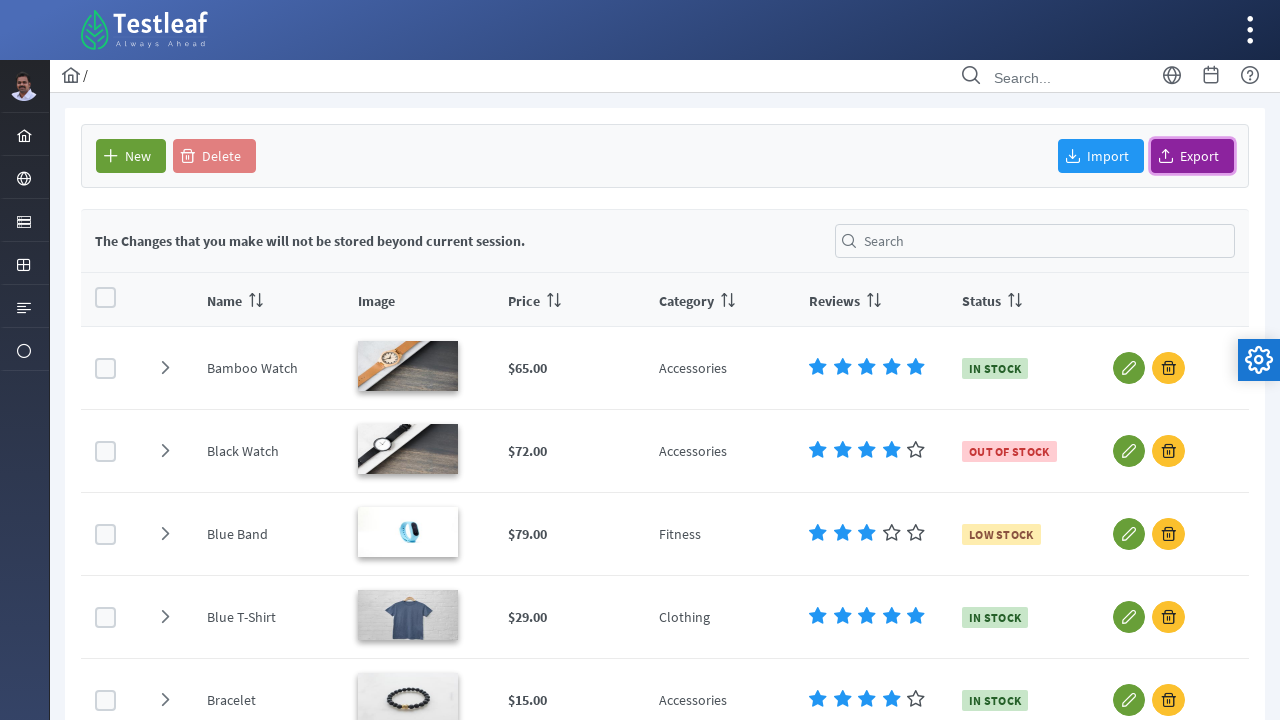